Simple test that prints to console

Starting URL: https://naveenautomationlabs.com/opencart/

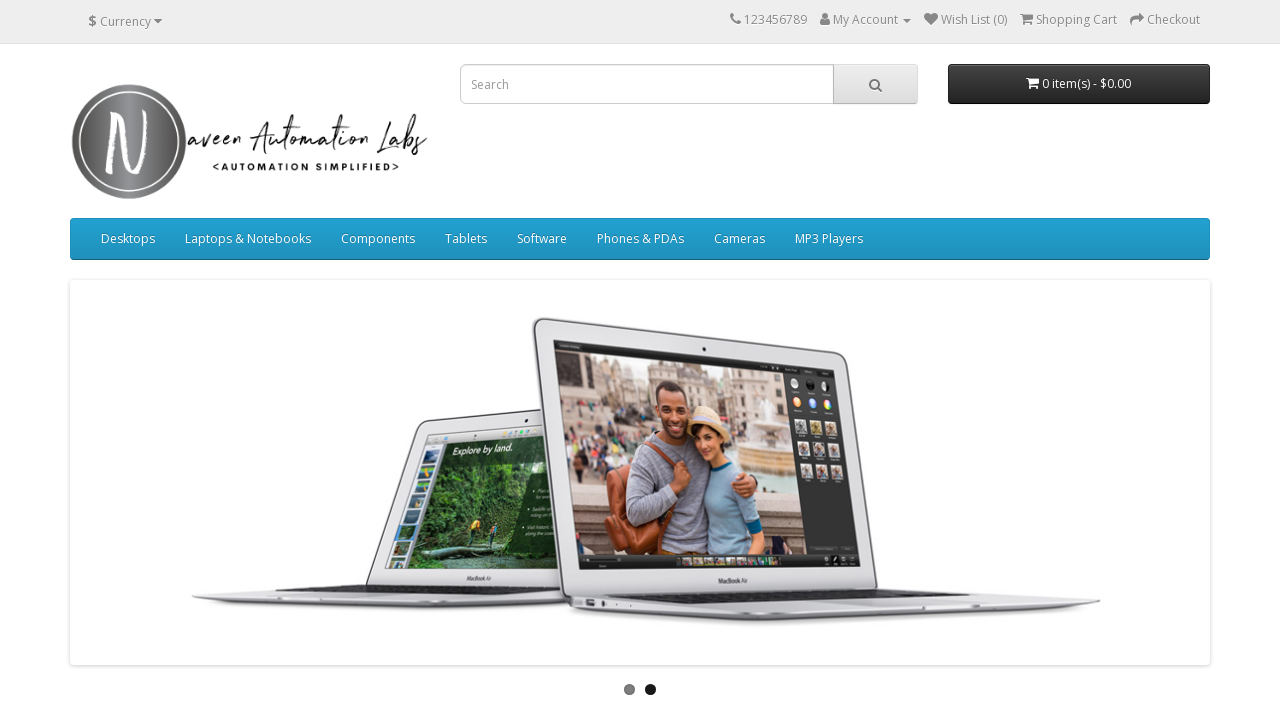

Printed test message to console
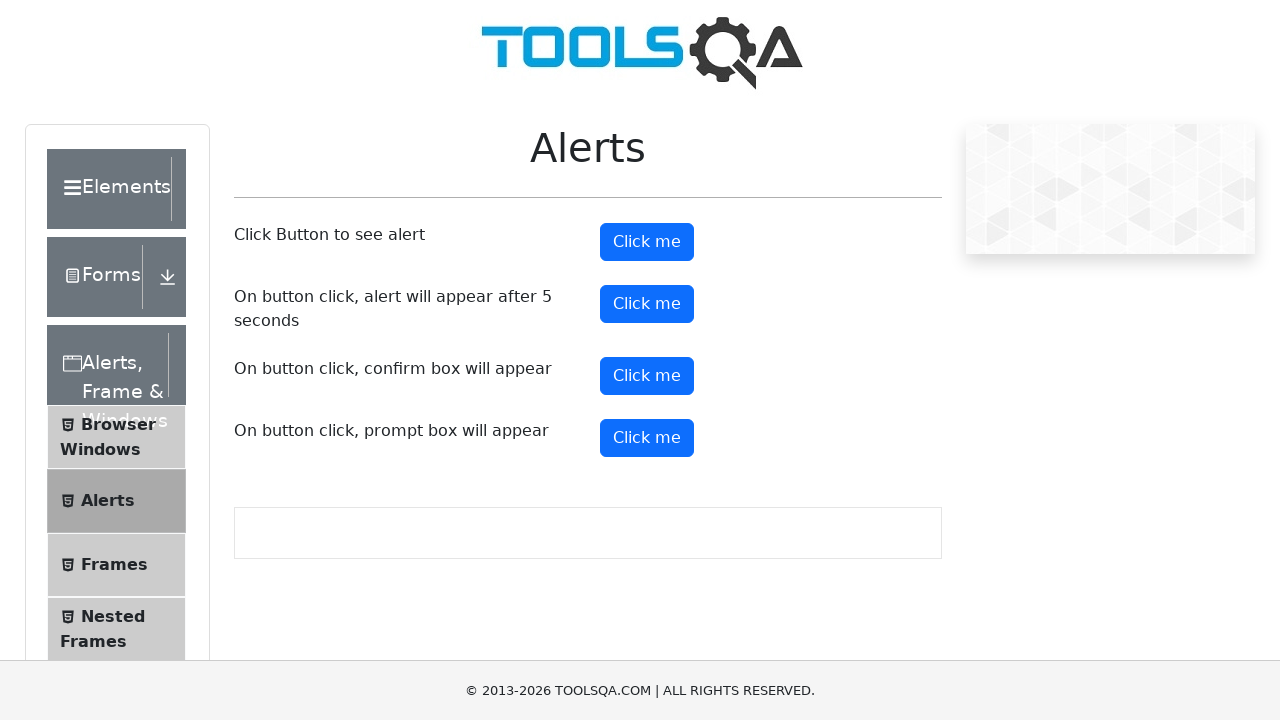

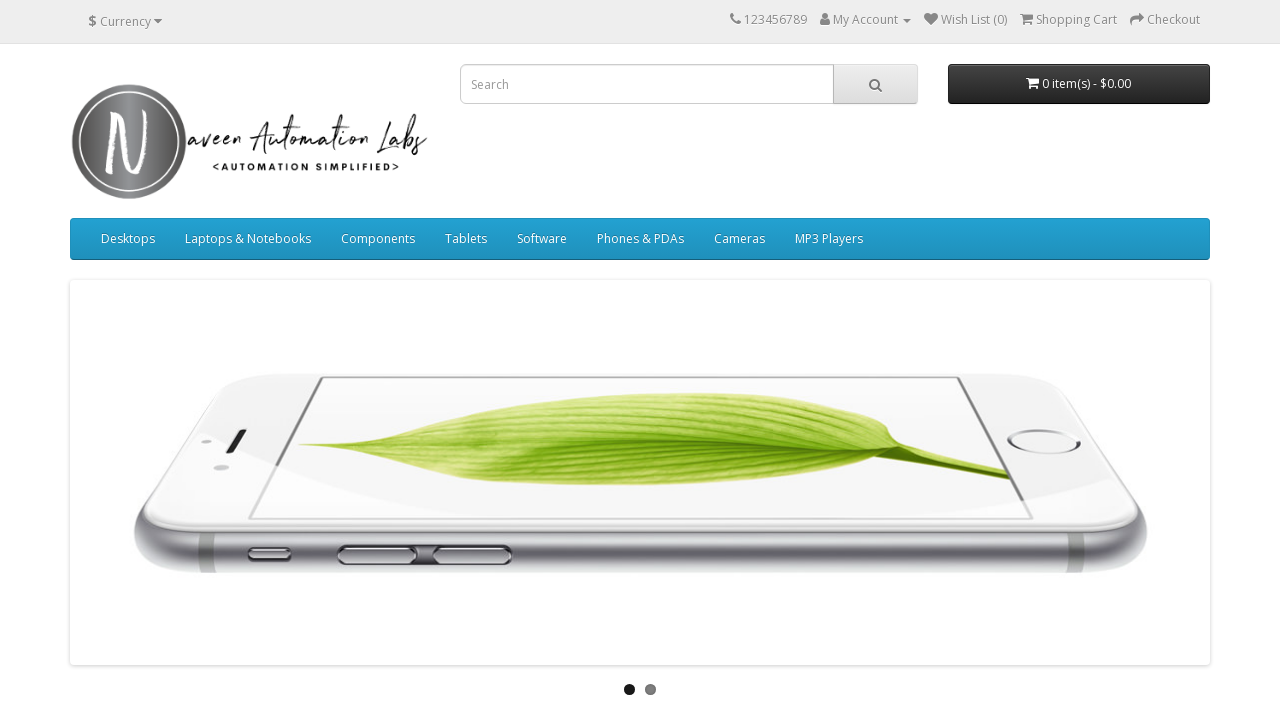